Navigates to Houston traffic information website, waits for freeway incidents table to load, then clicks on the Stalls tab to view stall information.

Starting URL: http://traffic.houstontranstar.org/roadclosures/#freeway

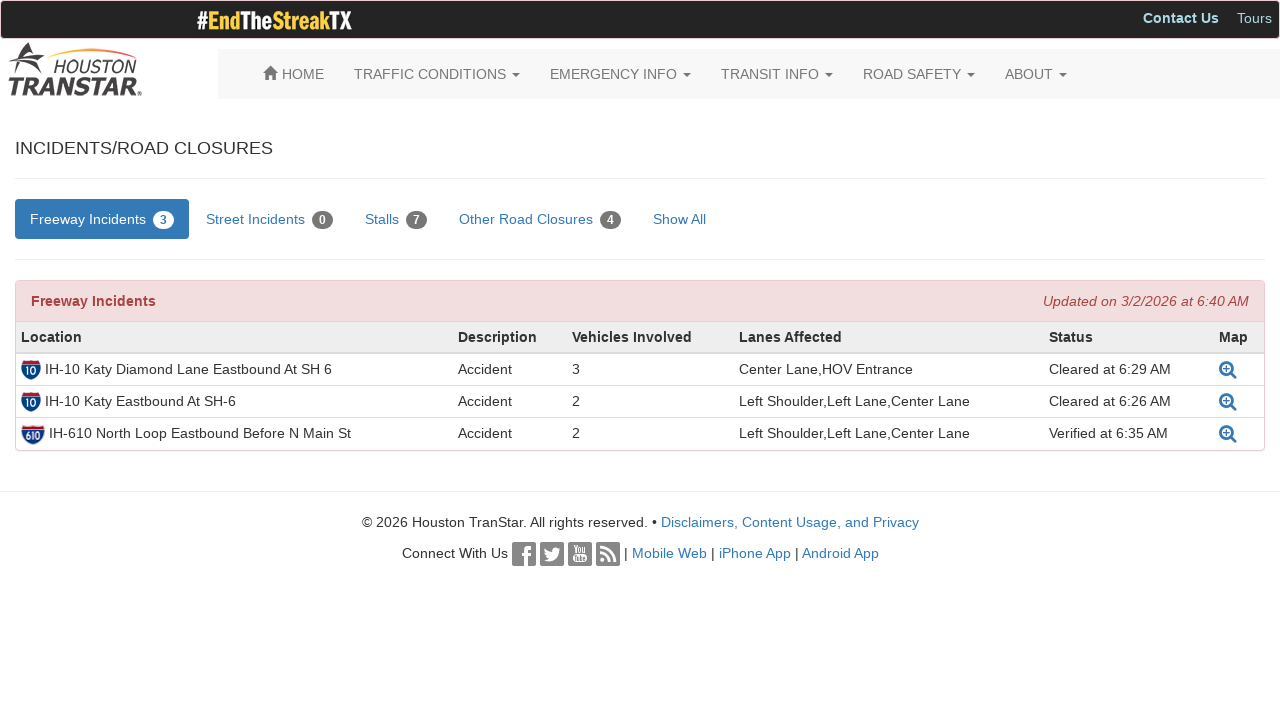

Waited for freeway incidents table to load
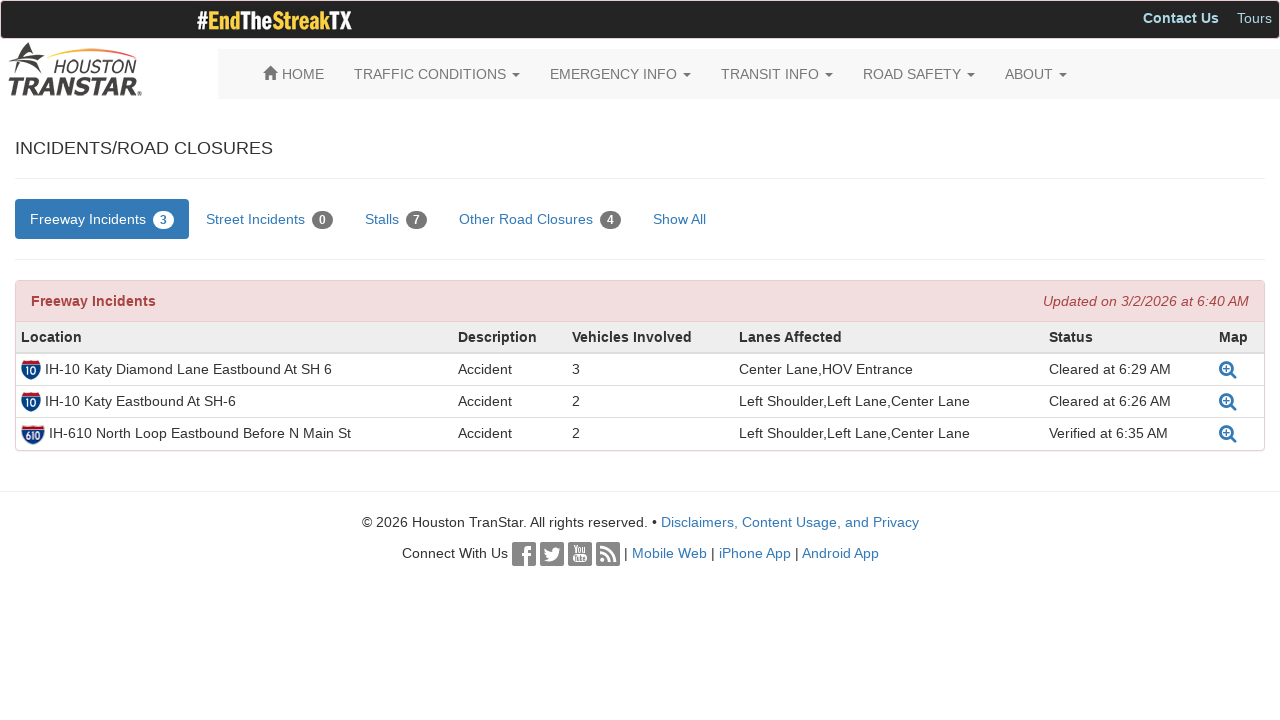

Clicked on the Stalls tab at (396, 219) on xpath=//*[@id="navTabs"]/li[3]
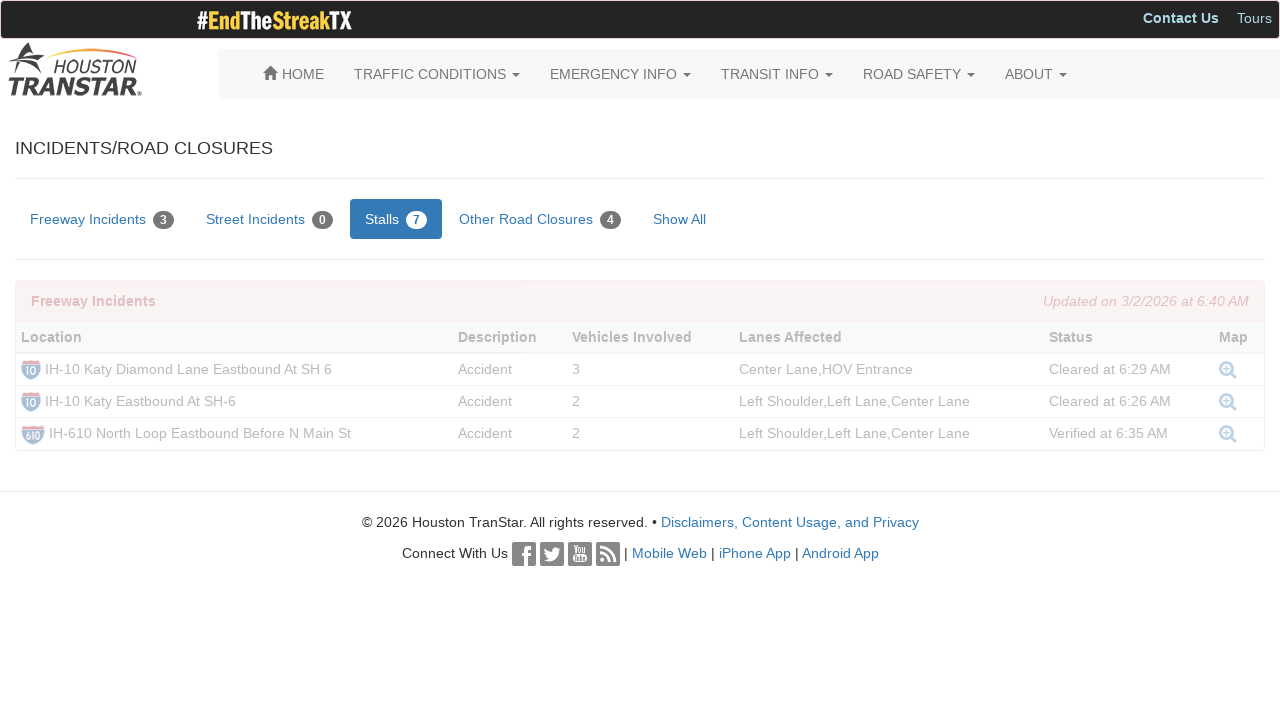

Waited for stalls table to load
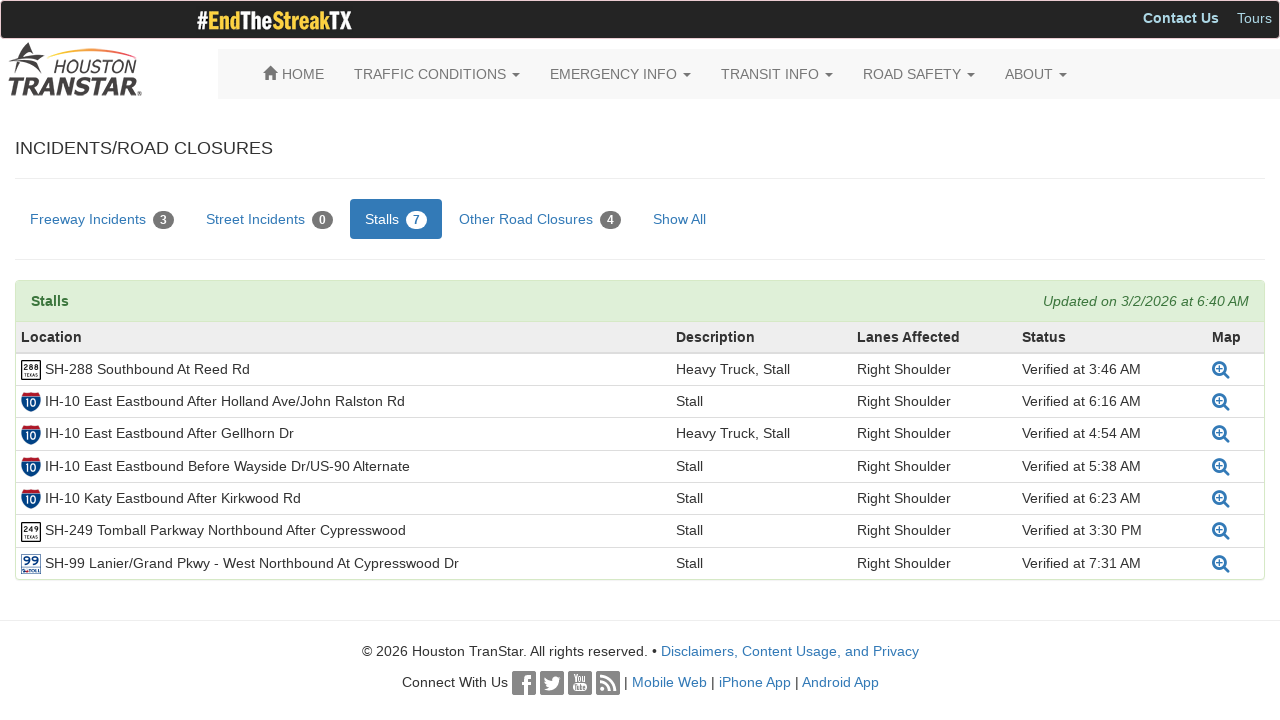

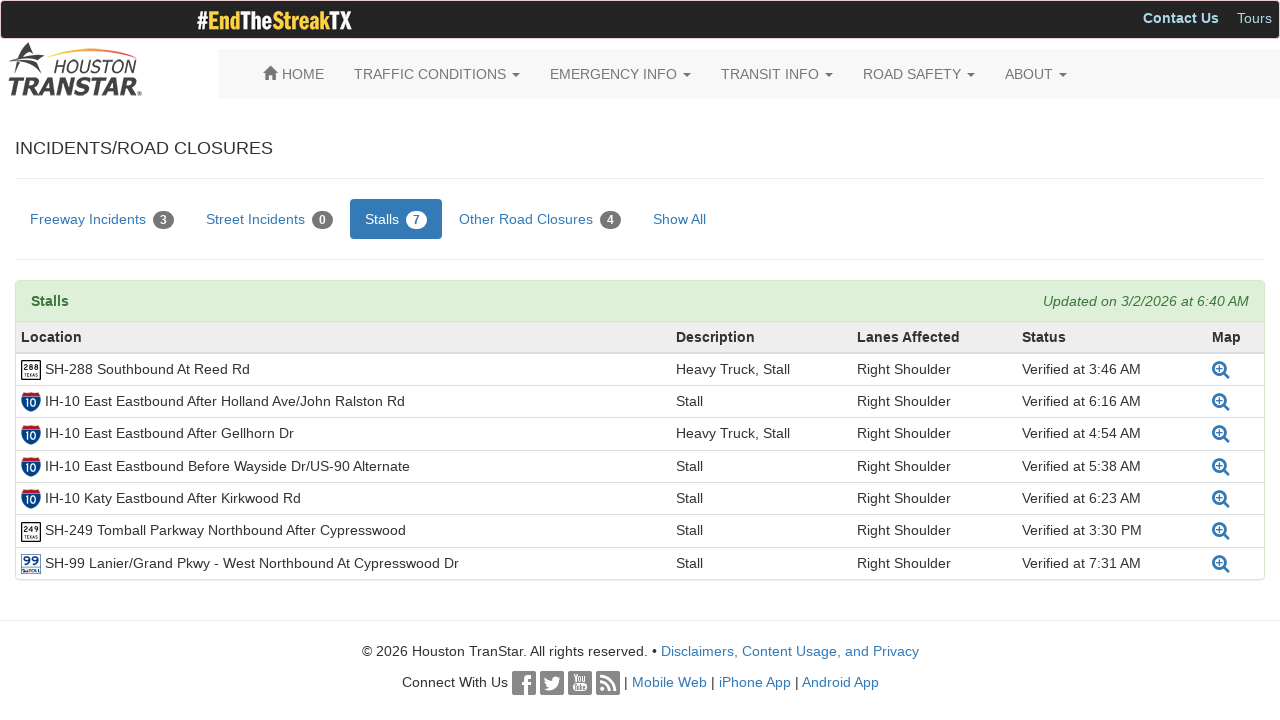